Tests drag and drop functionality by dragging block A and dropping it onto block B

Starting URL: https://practice.expandtesting.com/drag-and-drop

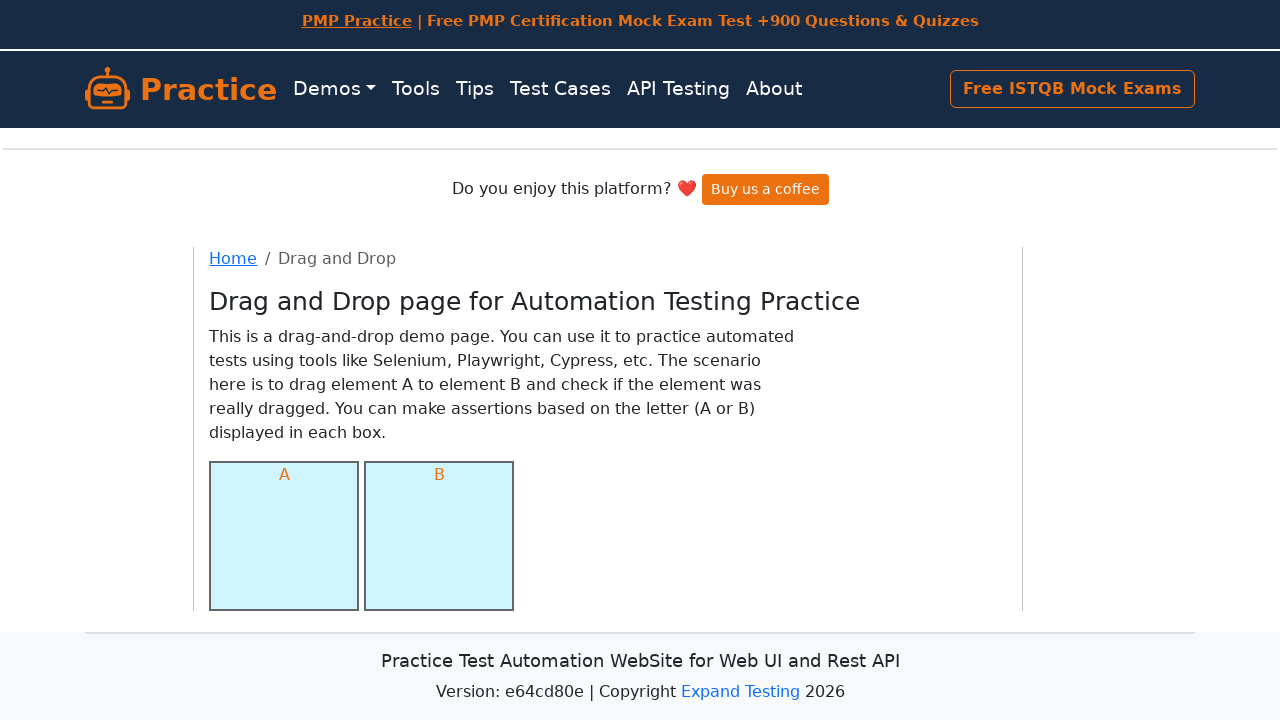

Located block A element
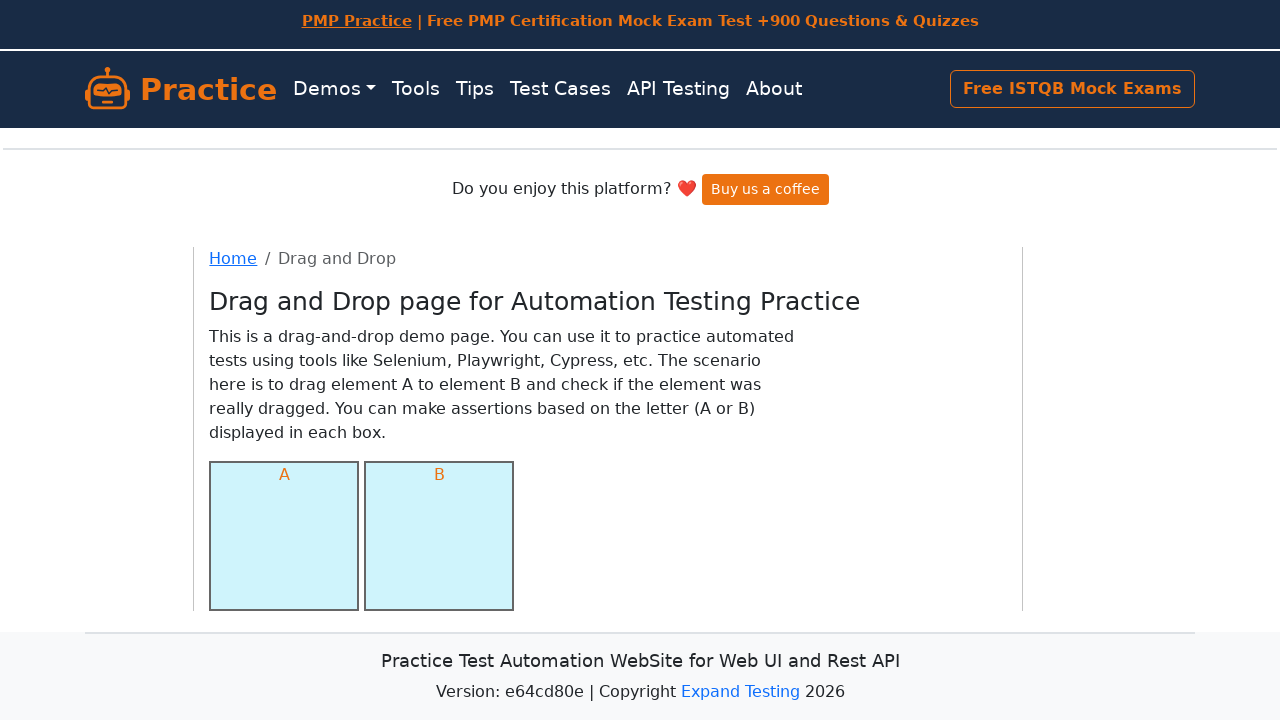

Located block B element
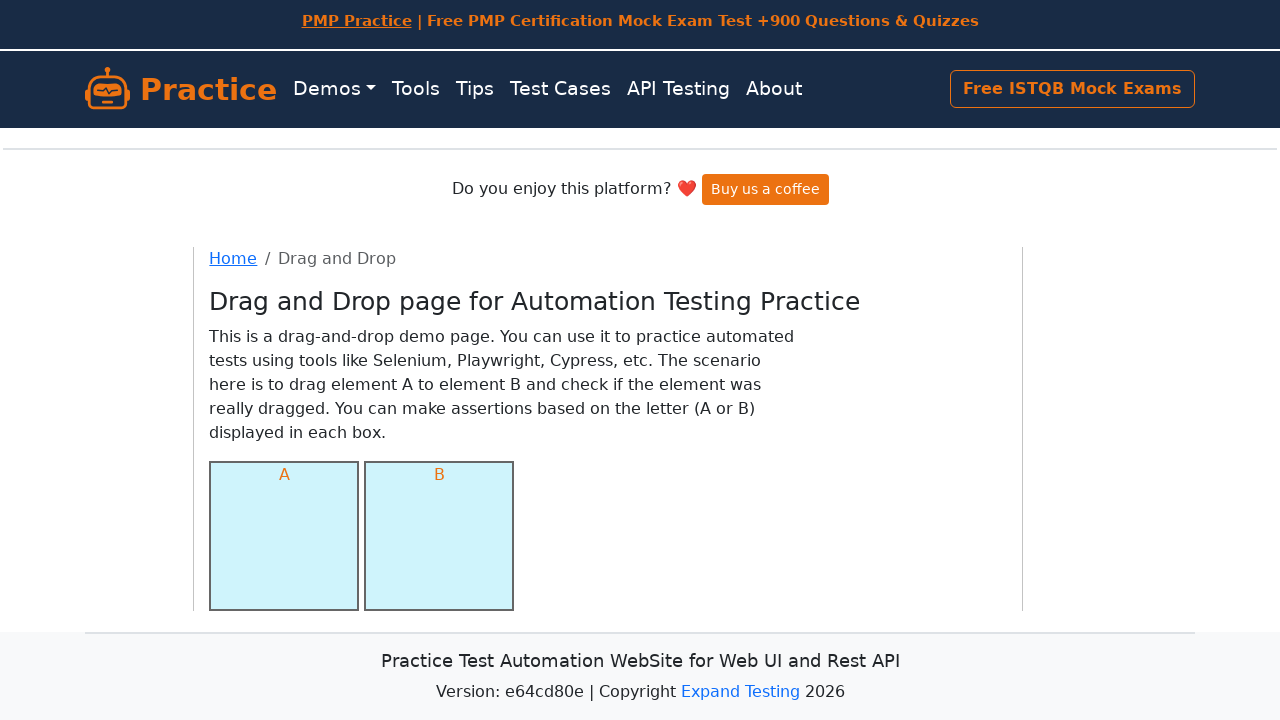

Dragged block A and dropped it onto block B at (439, 536)
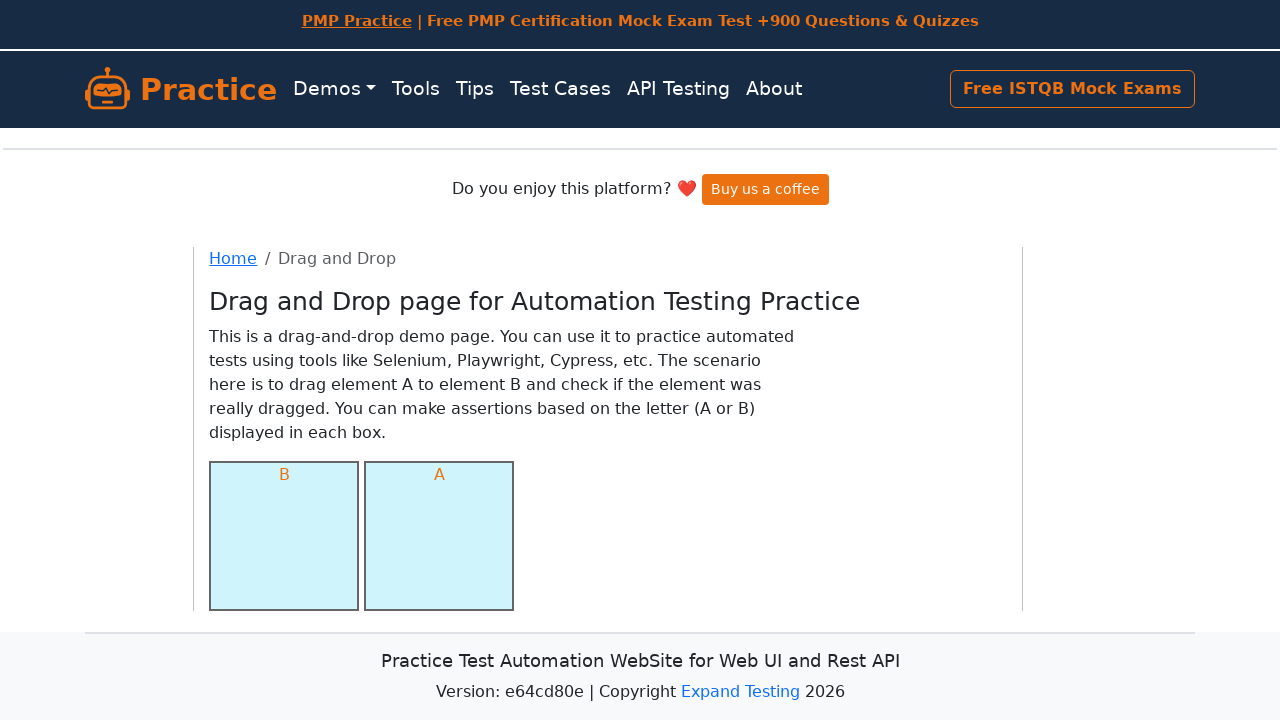

Waited 3 seconds to observe the drag and drop result
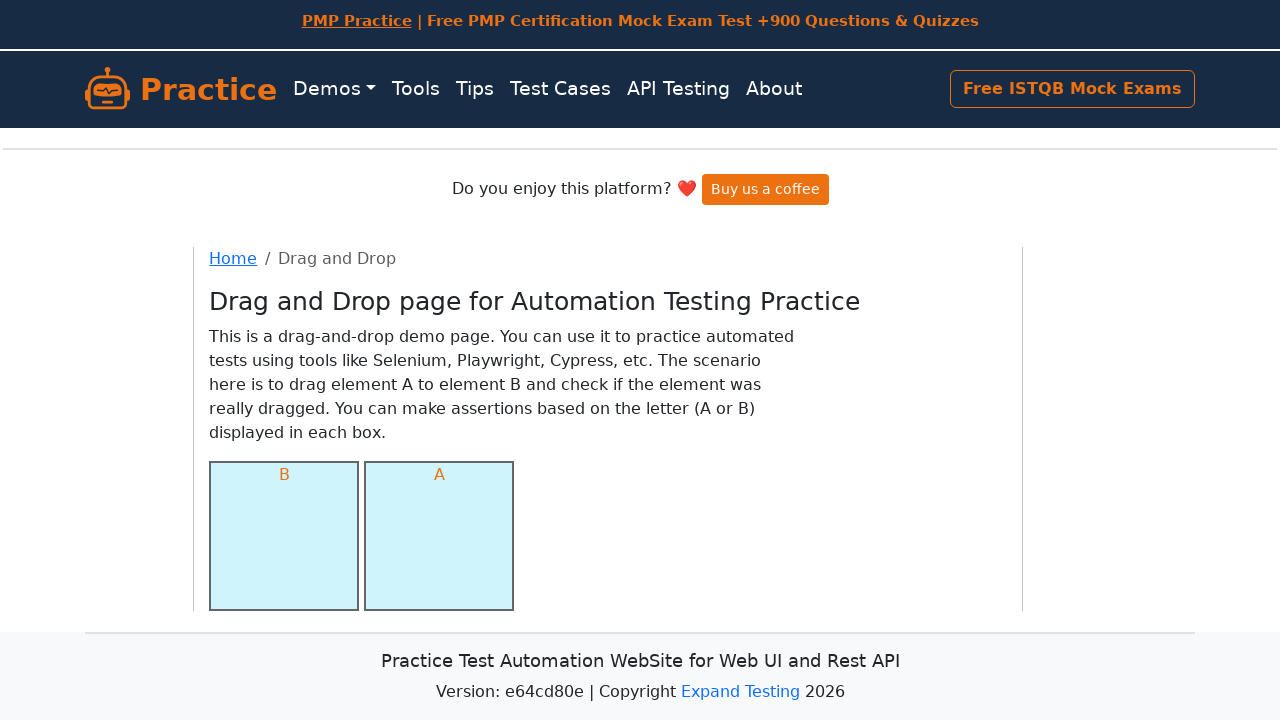

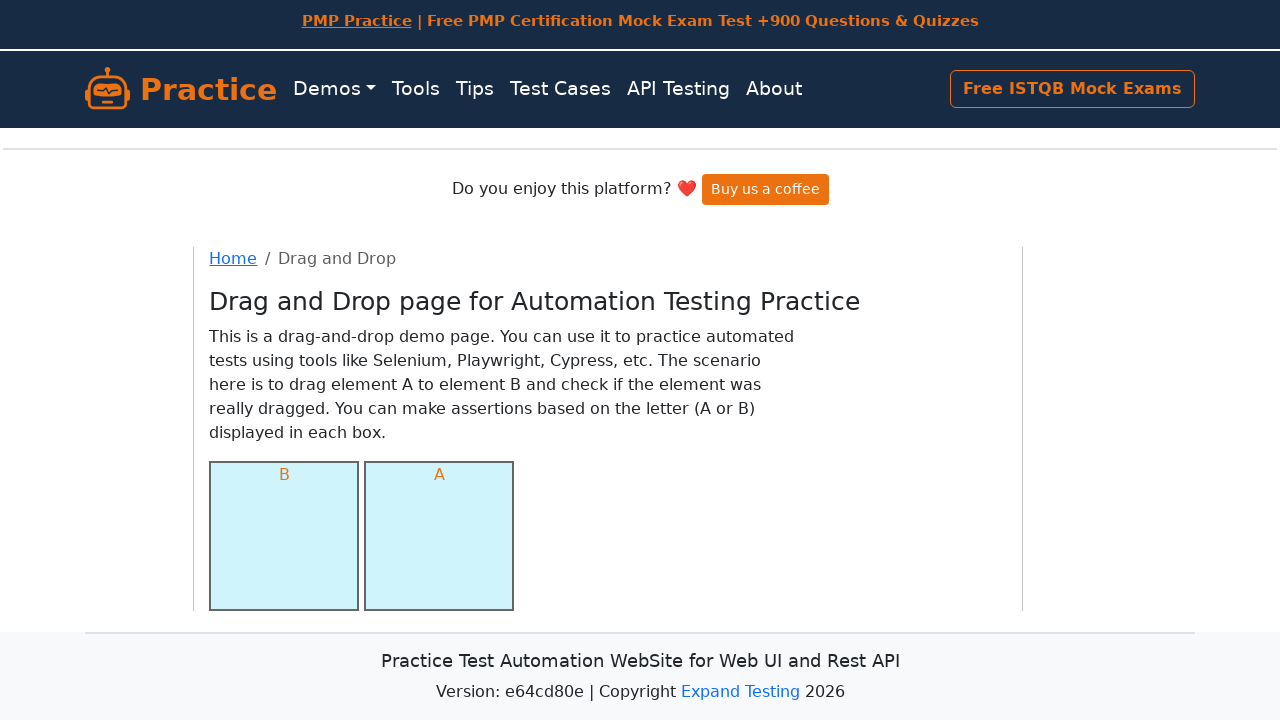